Tests clicking menu items after scrolling to make the floating menu visible

Starting URL: https://the-internet.herokuapp.com/floating_menu

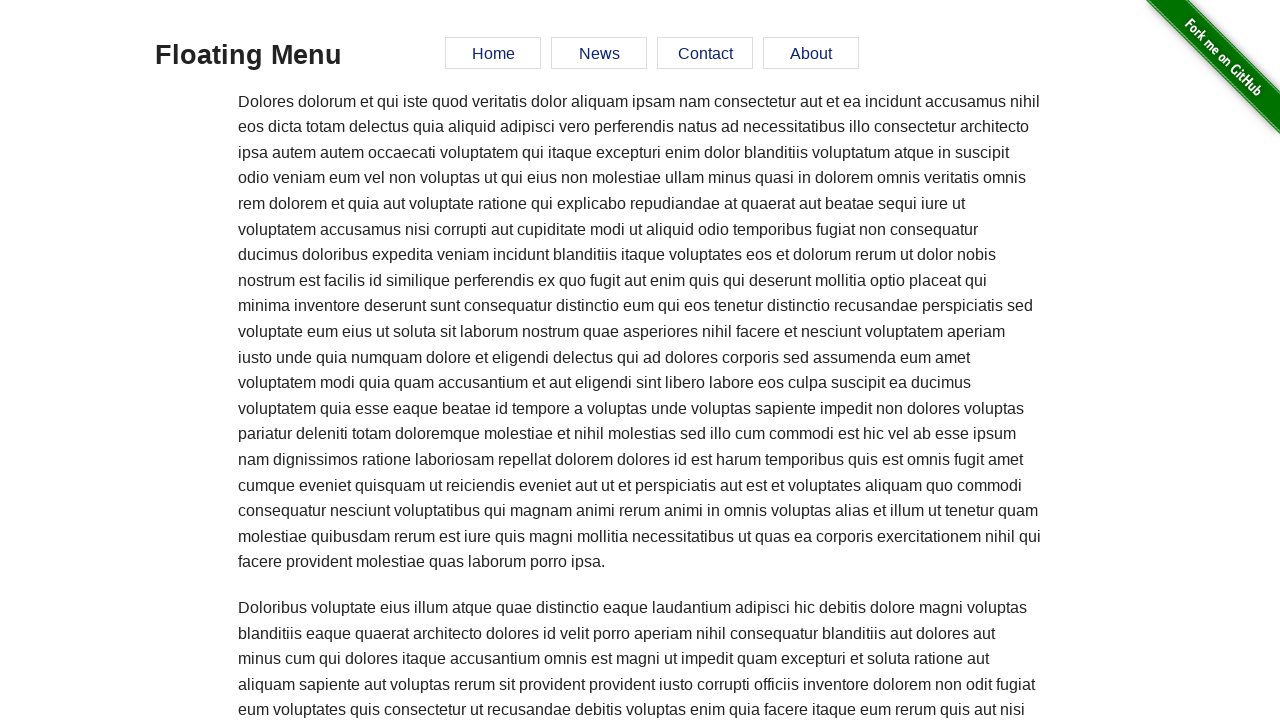

Scrolled to 'Elemental Selenium' link to make floating menu visible
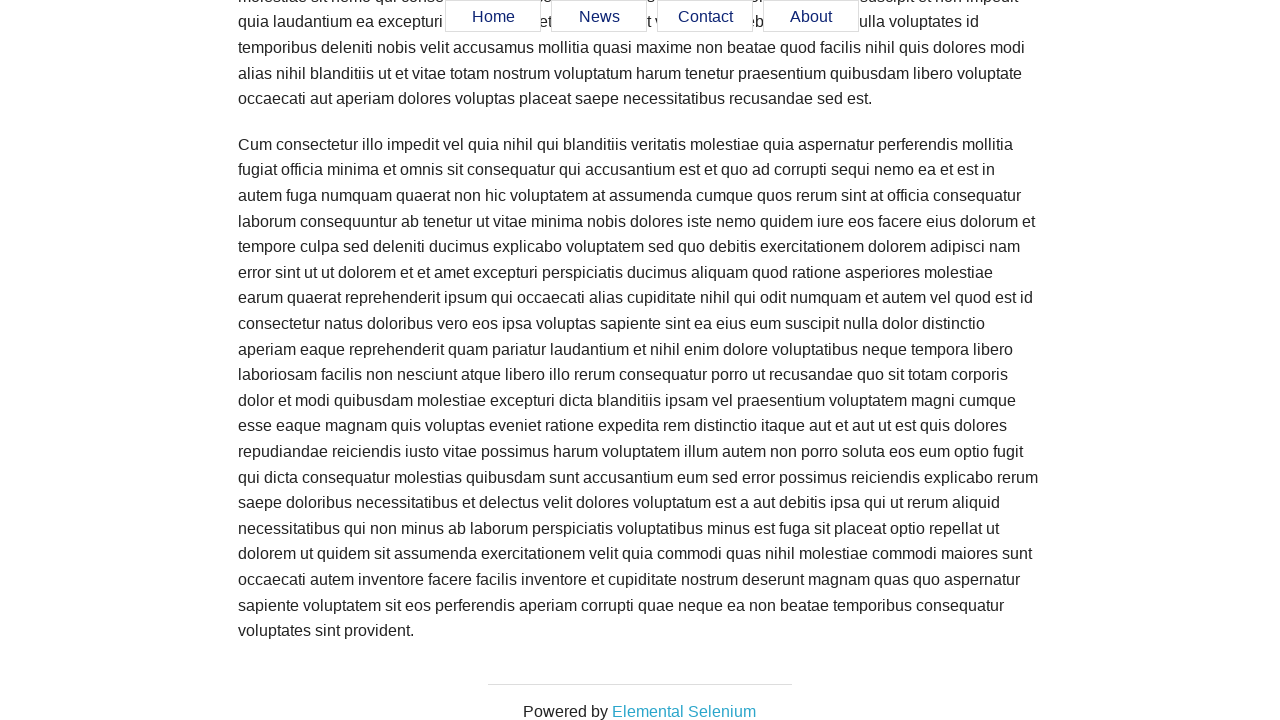

Clicked Contact menu item in floating menu at (705, 17) on a:text('Contact')
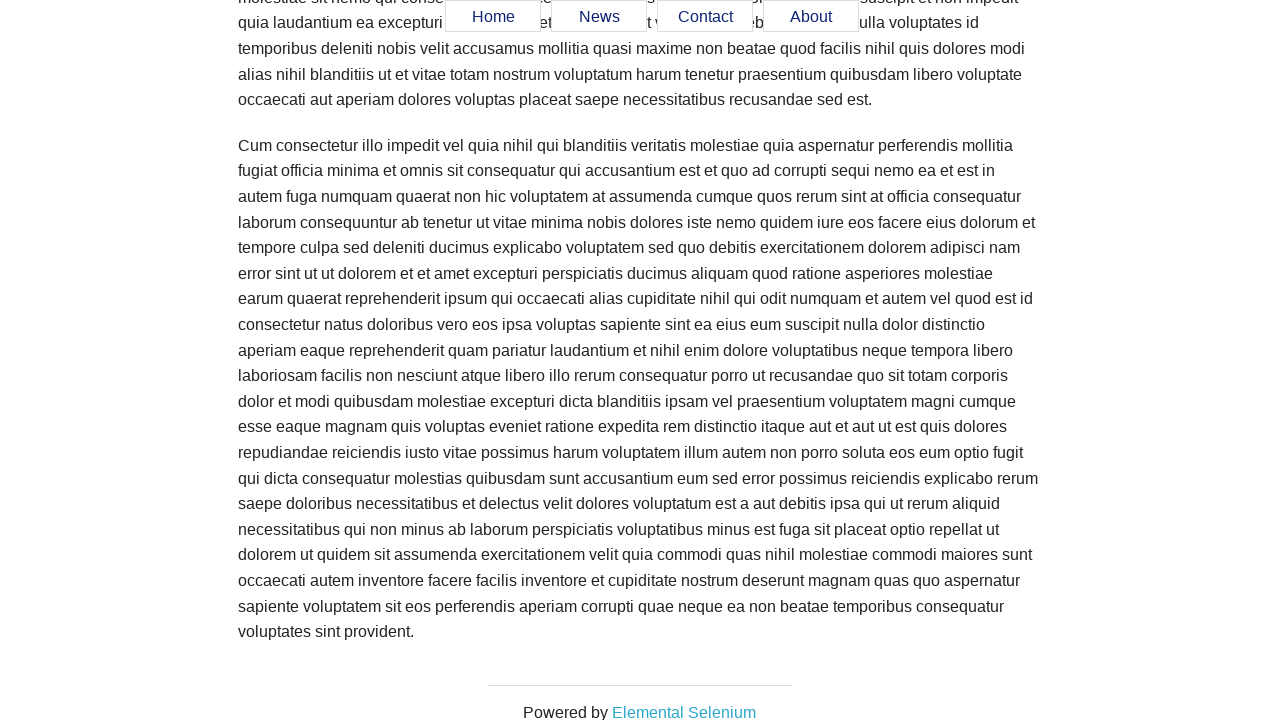

Clicked News menu item in floating menu at (599, 17) on a:text('News')
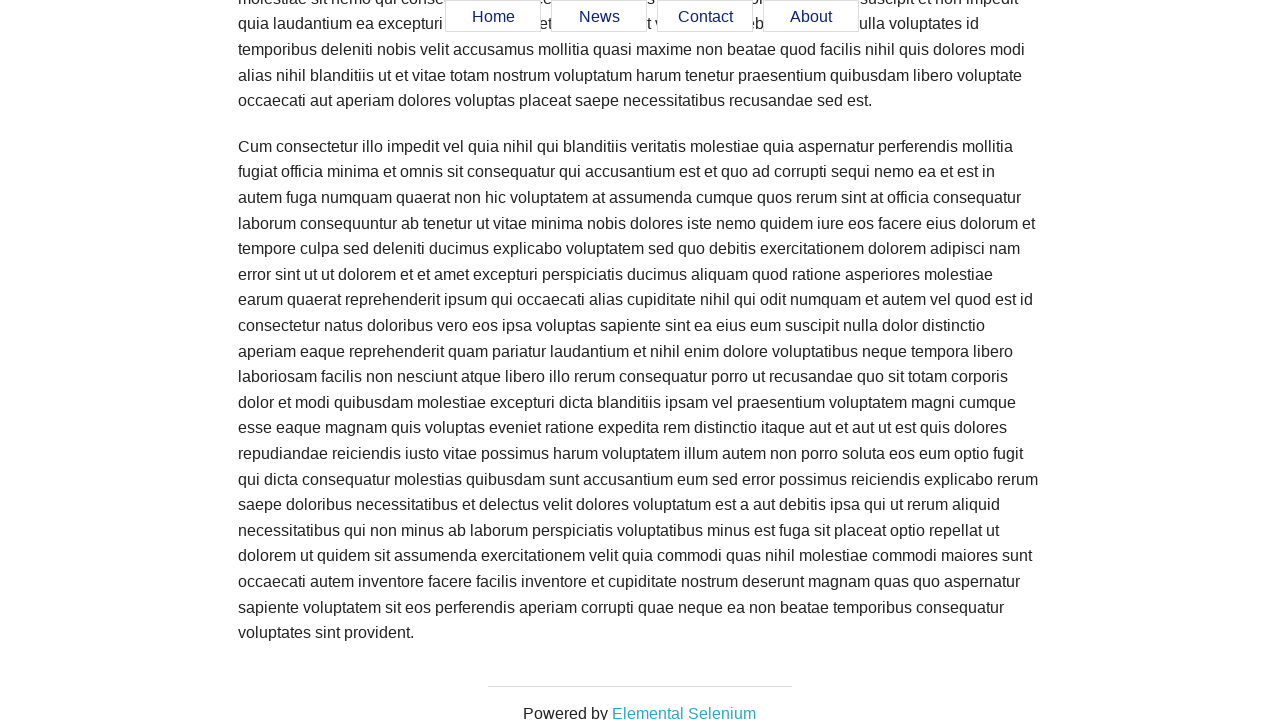

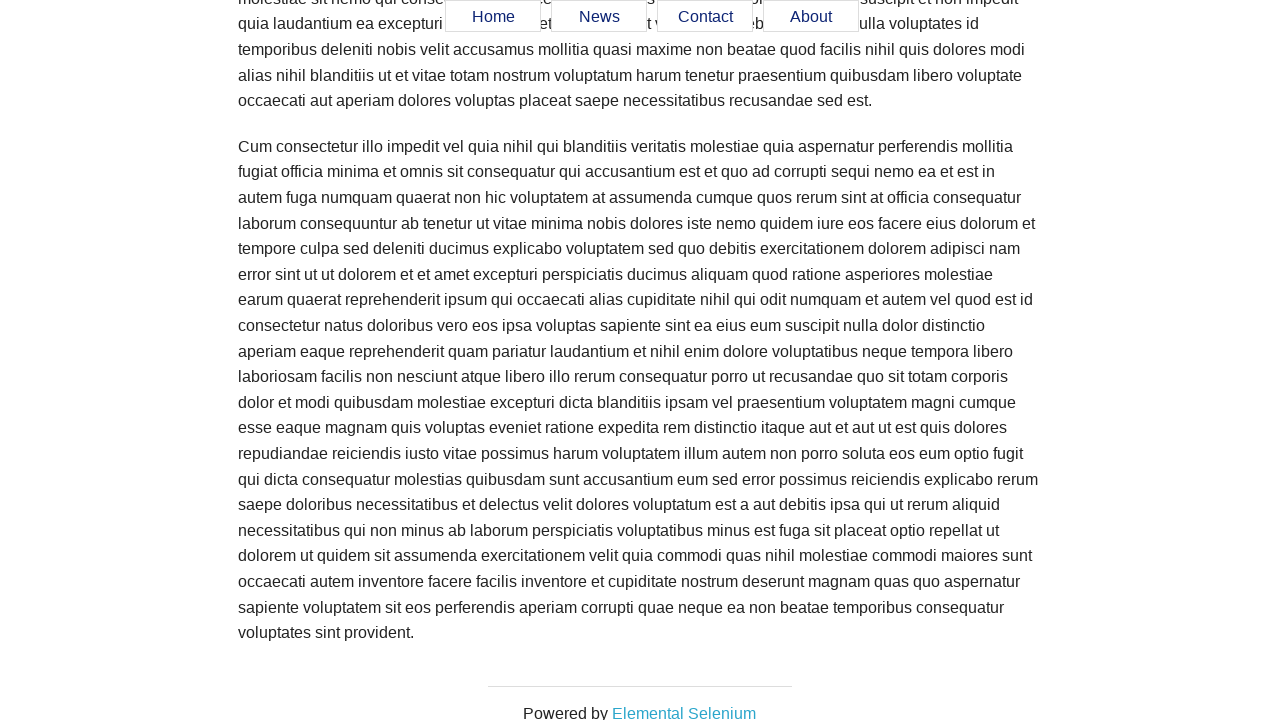